Tests checkbox functionality on a practice page by clicking on three different car brand checkboxes (BMW, Benz, Honda) in sequence

Starting URL: https://www.letskodeit.com/practice

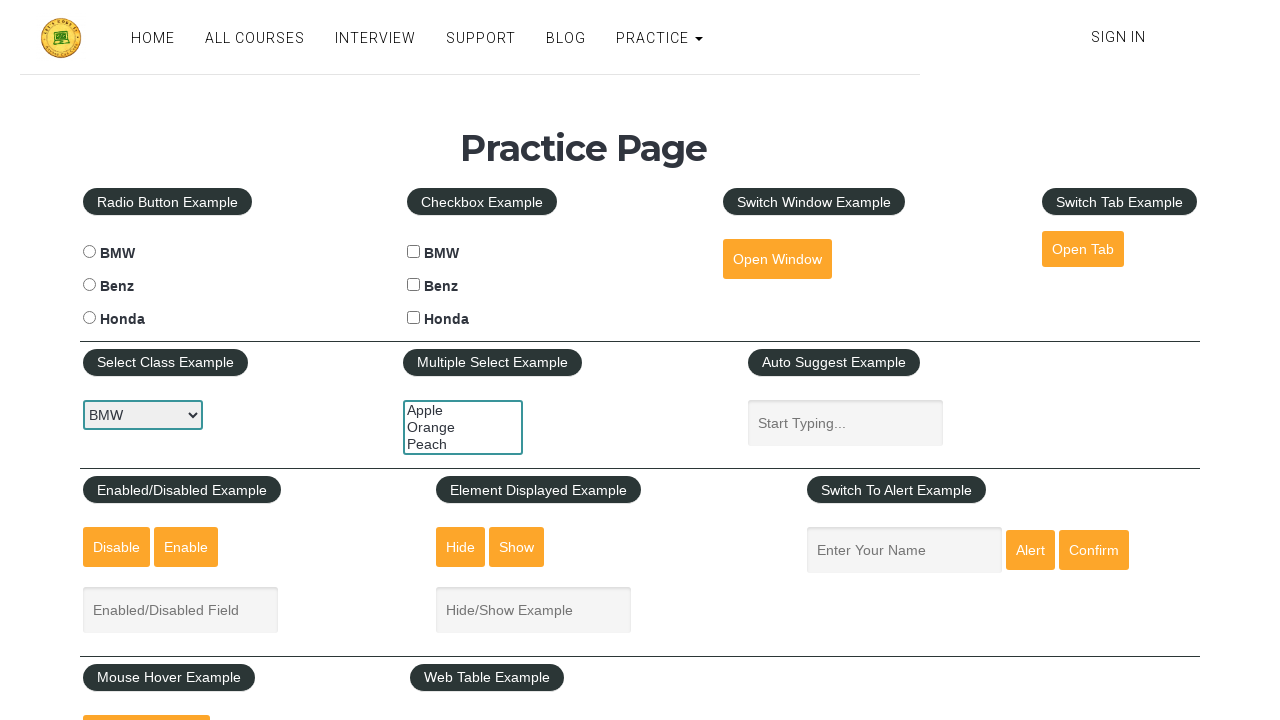

Clicked BMW checkbox at (414, 252) on #bmwcheck
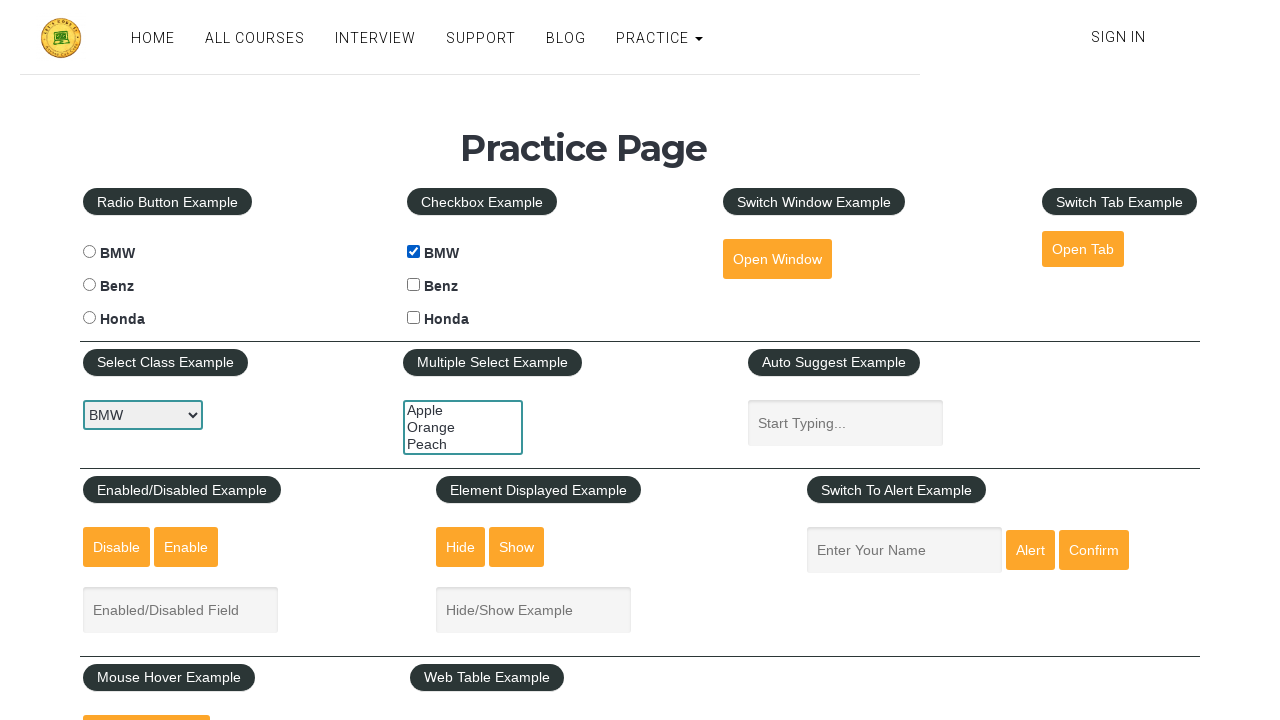

Clicked Benz checkbox at (414, 285) on #benzcheck
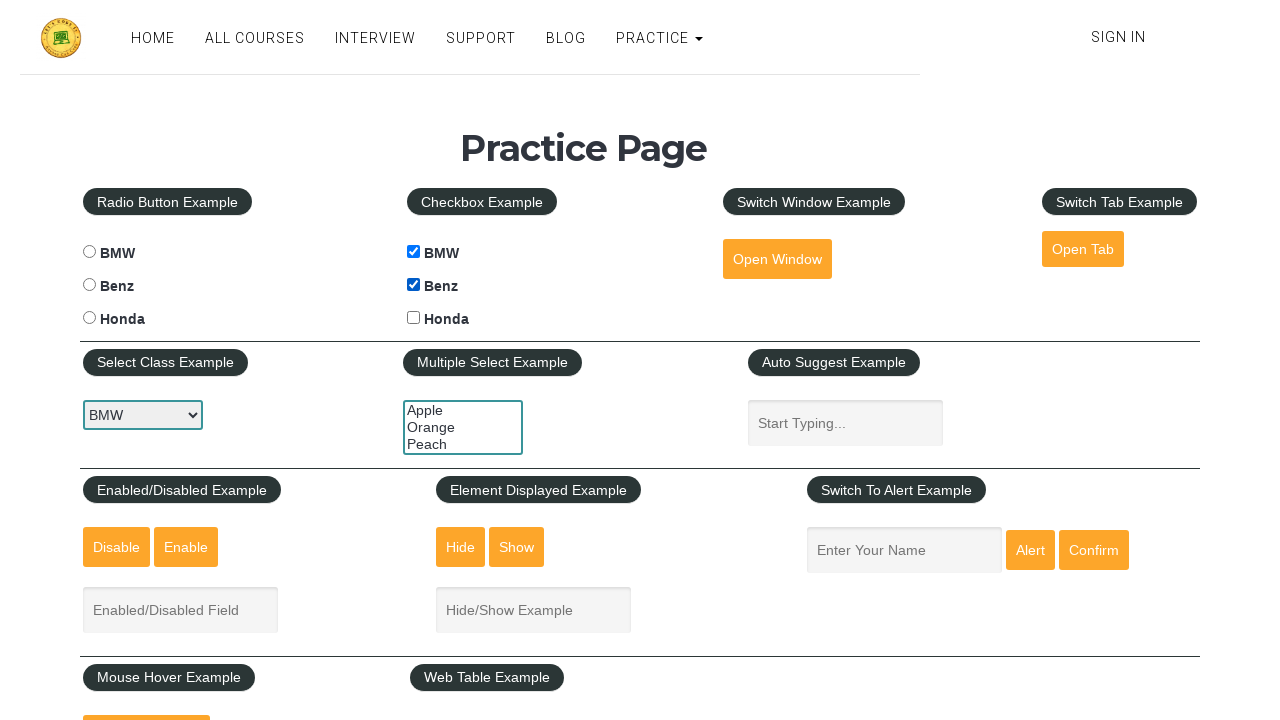

Clicked Honda checkbox at (414, 318) on #hondacheck
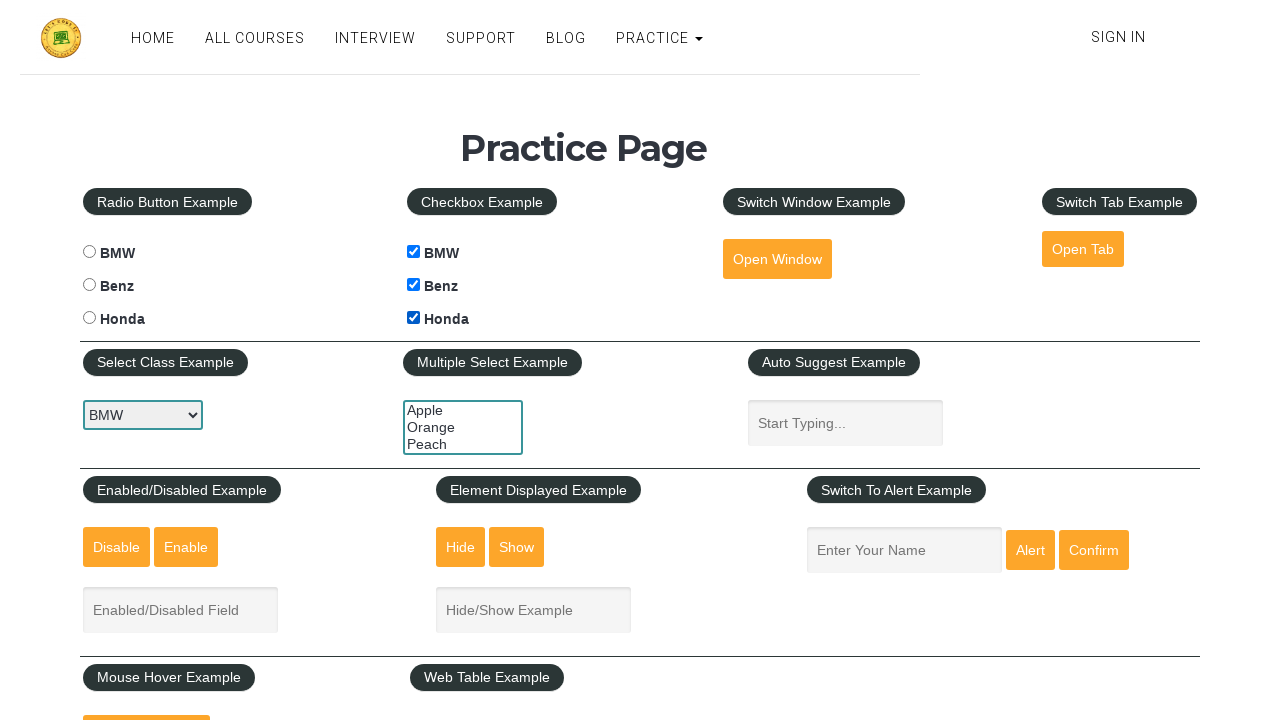

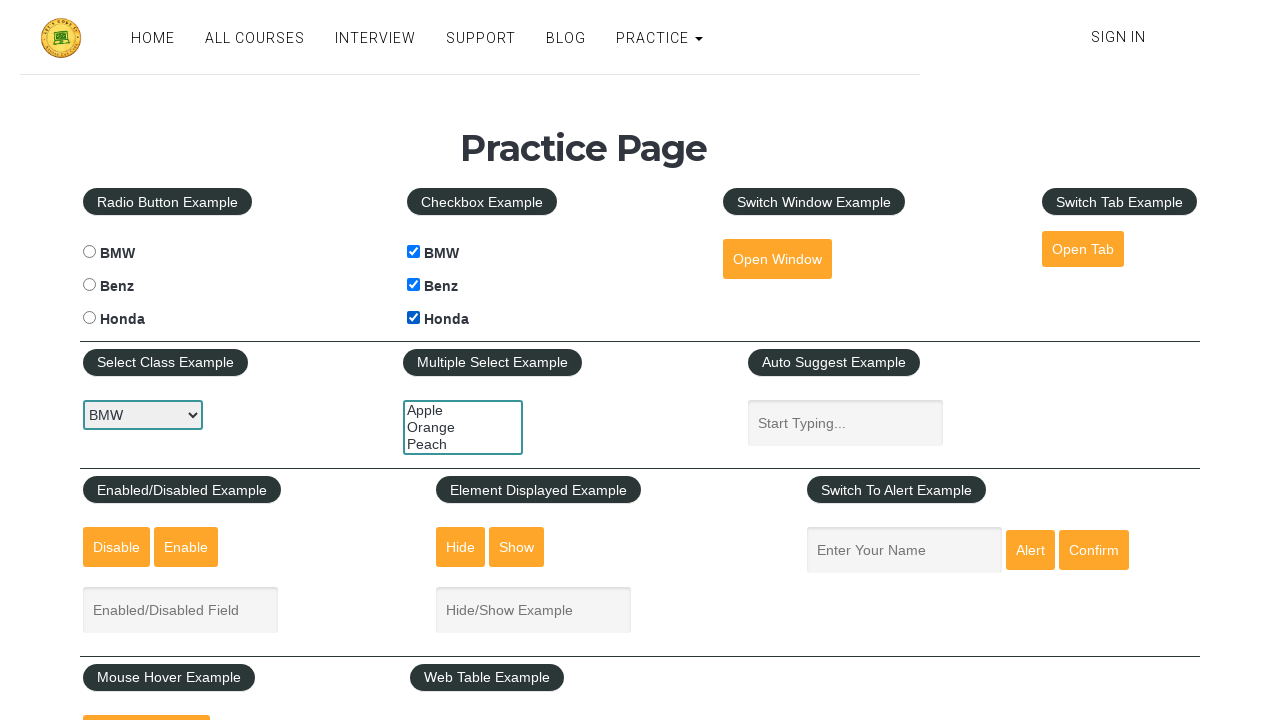